Navigates to the SpiceJet airline website and performs cookie management operations (clearing browser cookies)

Starting URL: https://spicejet.com

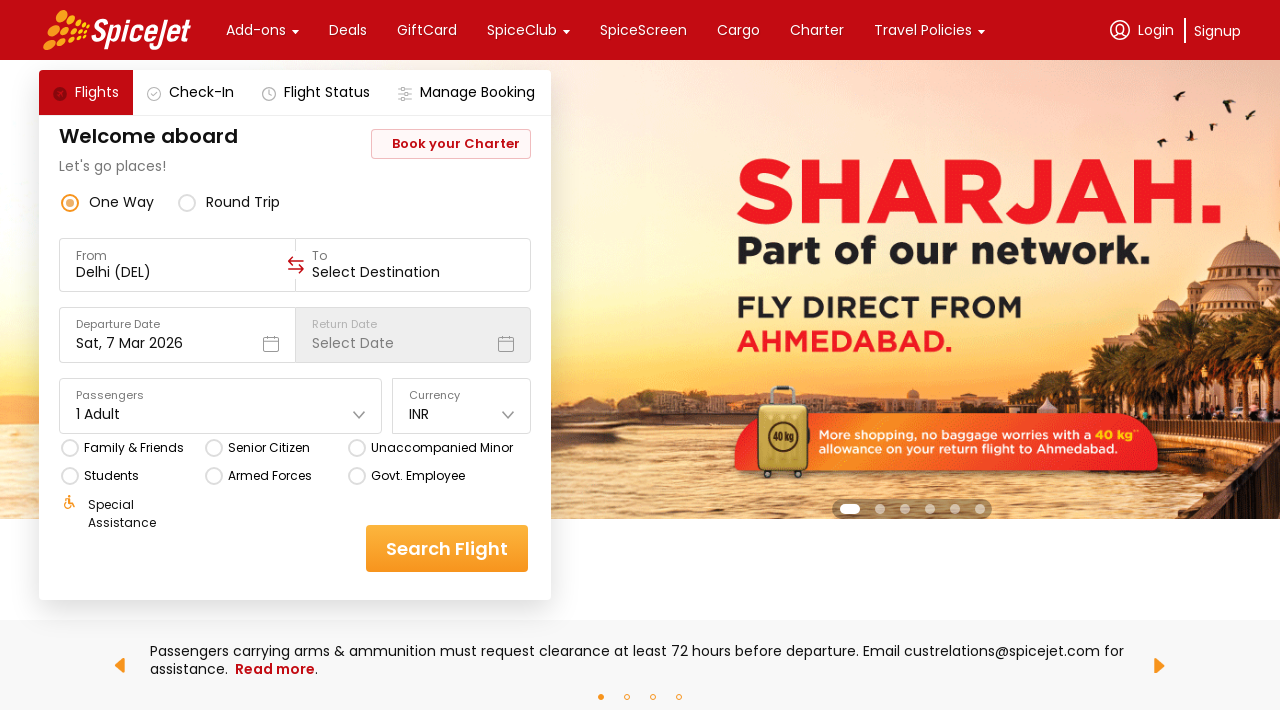

Waited for page DOM content to load on SpiceJet website
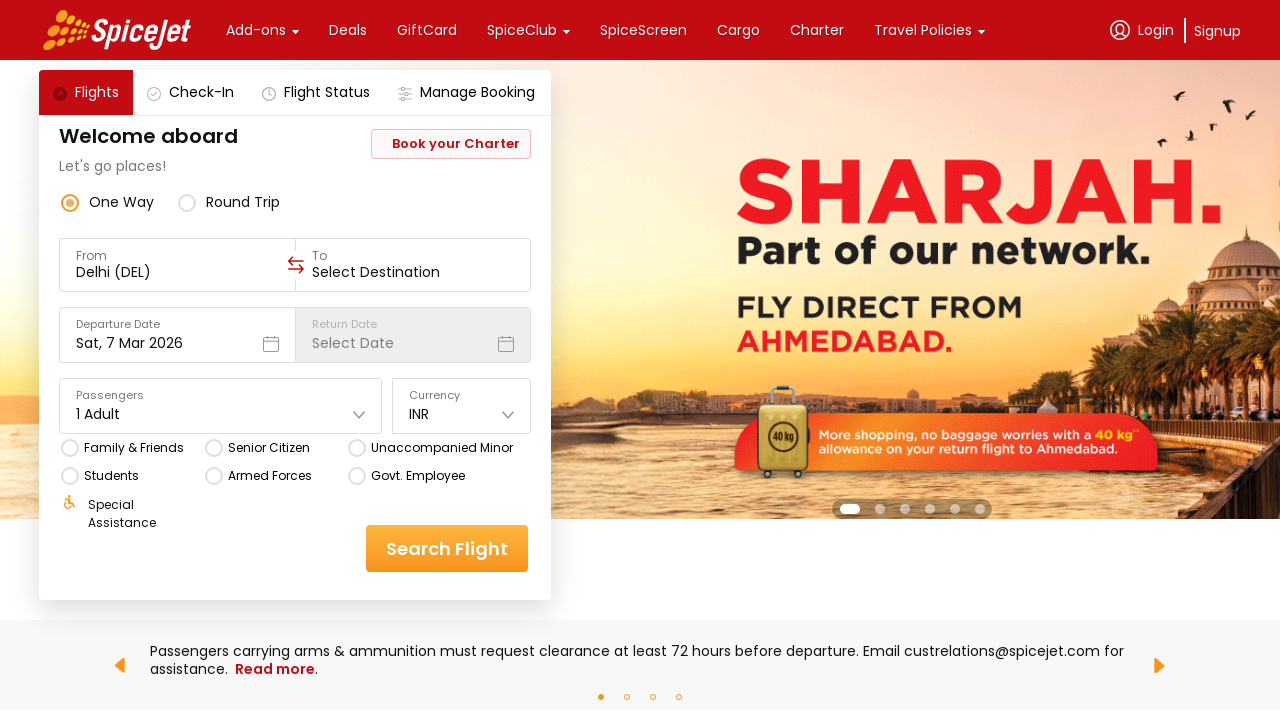

Retrieved all cookies from browser context
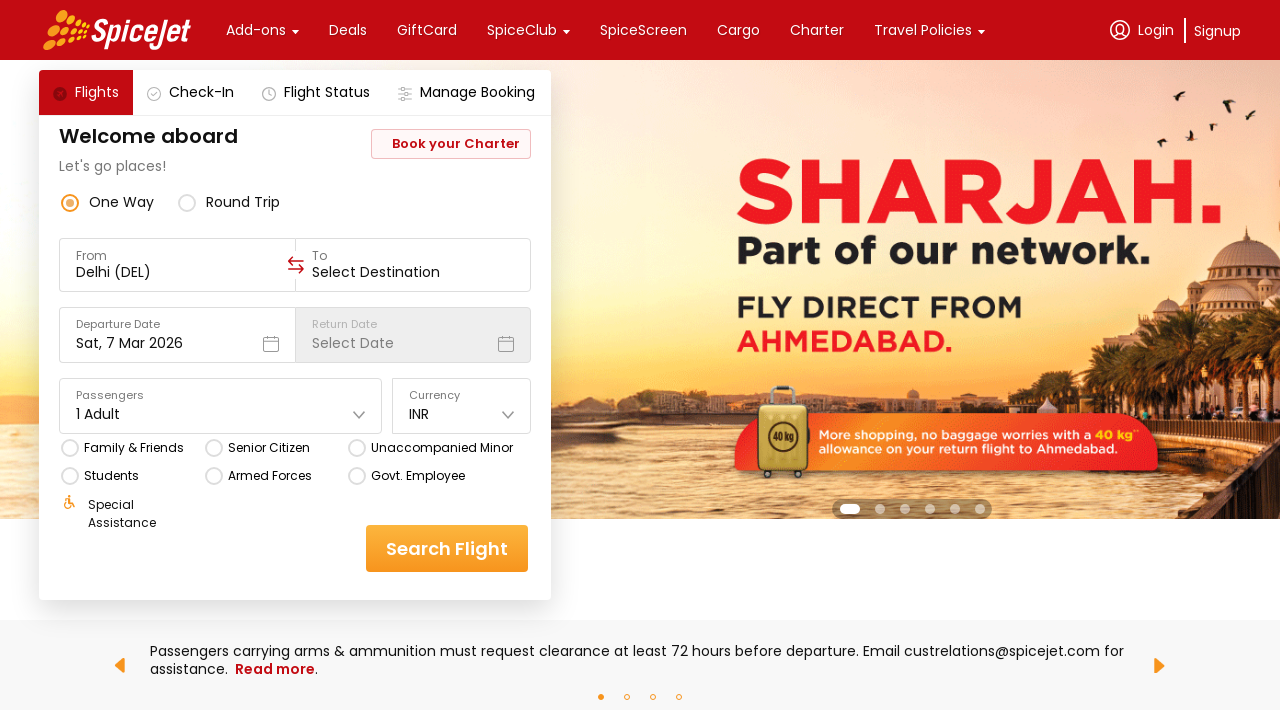

Cleared all browser cookies from context
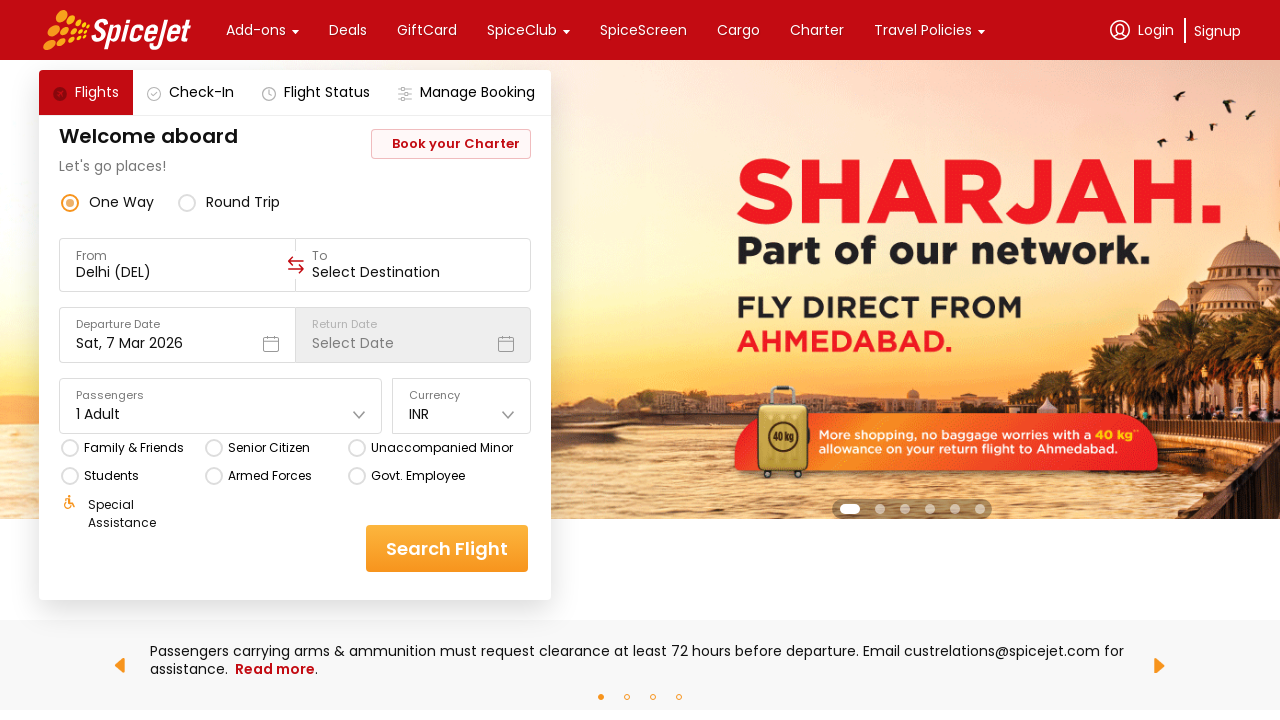

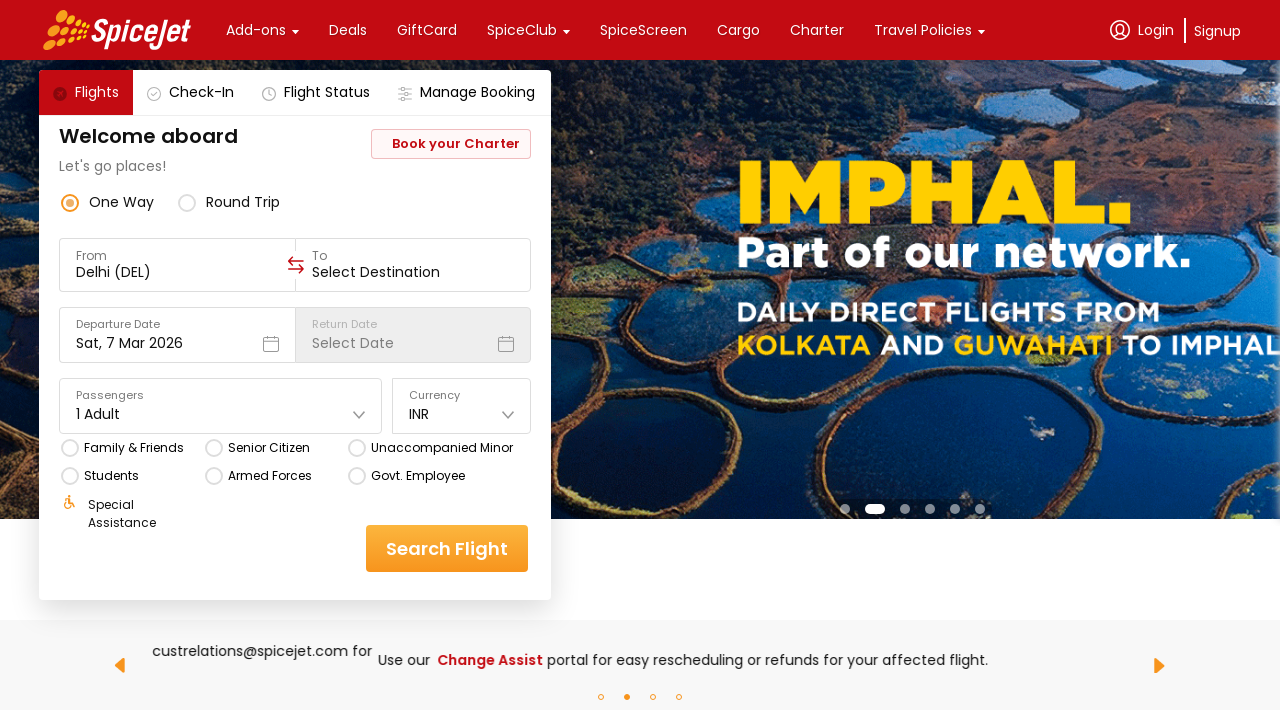